Tests disappearing elements page by checking for navigation links and verifying page content

Starting URL: http://the-internet.herokuapp.com/disappearing_elements

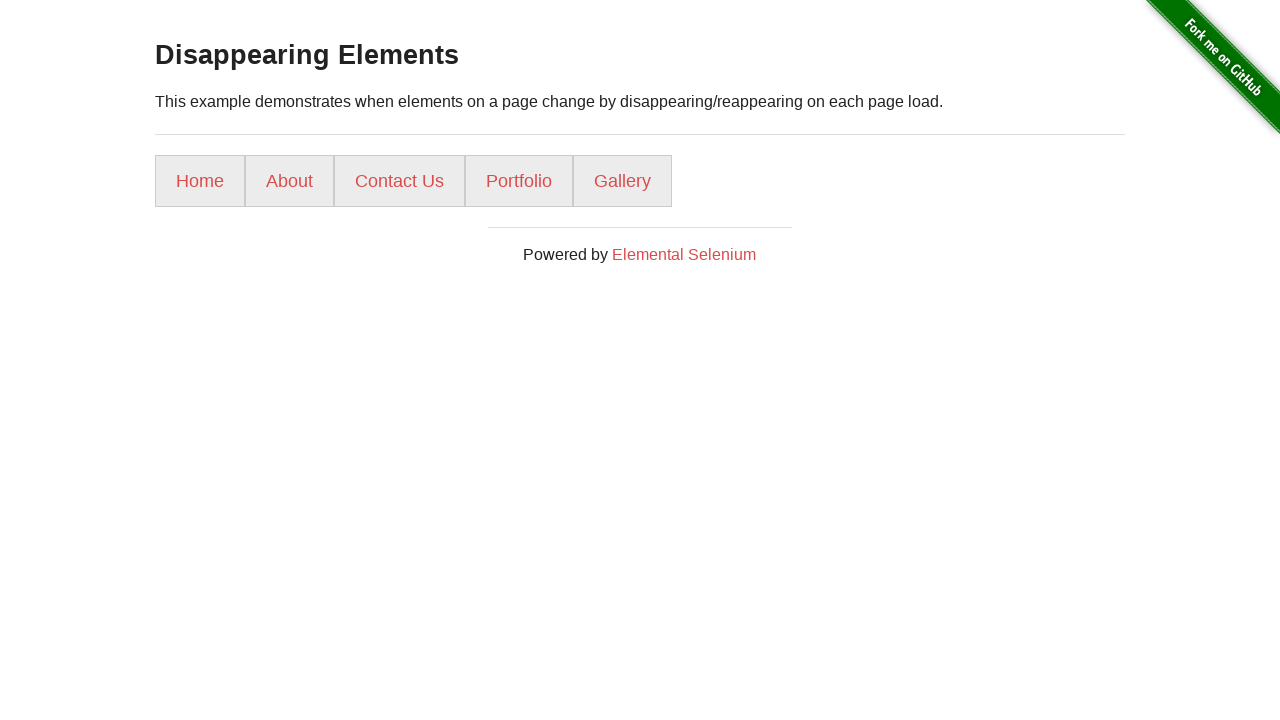

Waited for navigation links to load on disappearing elements page
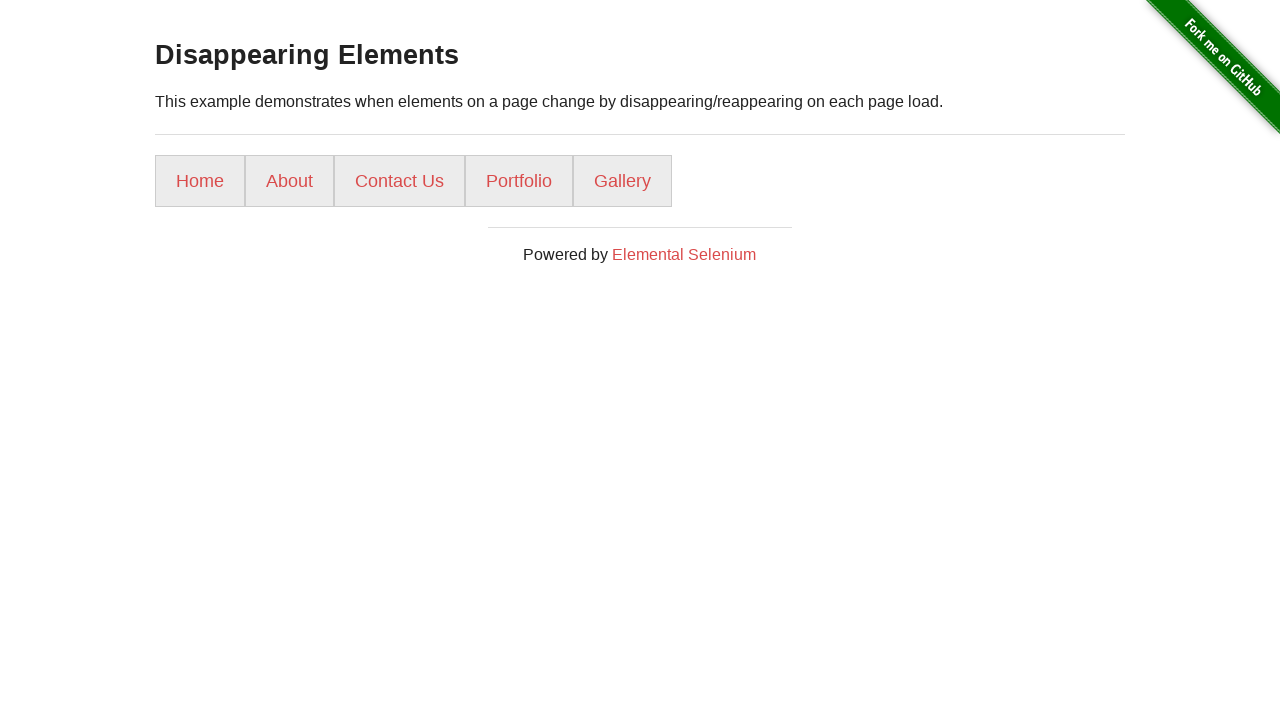

Located Gallery navigation link
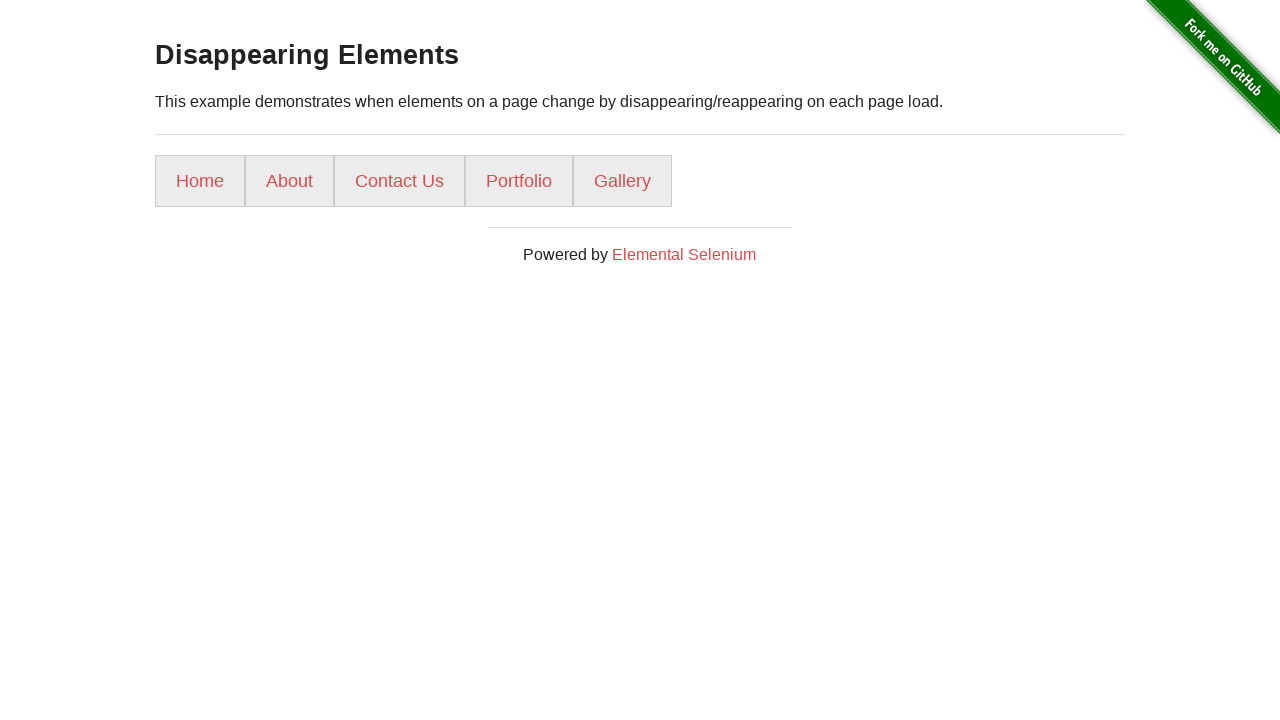

Clicked Gallery navigation link at (622, 181) on text=Gallery
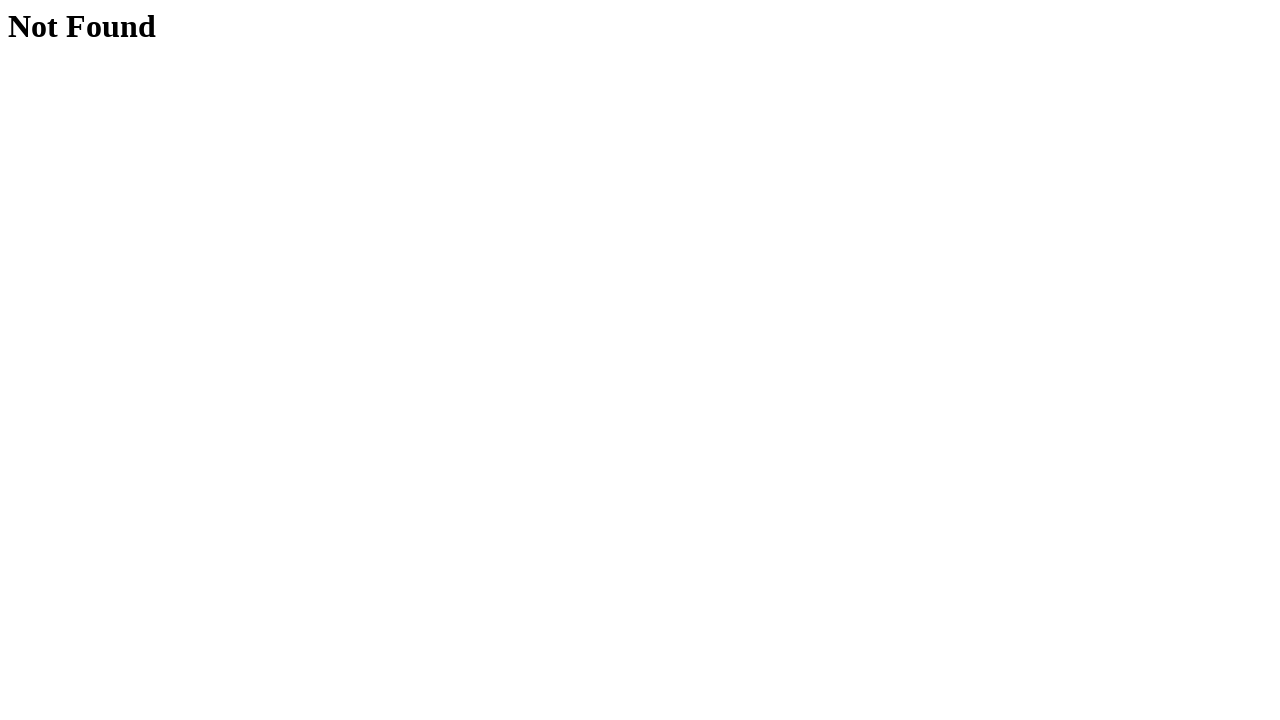

Gallery page loaded with heading element present
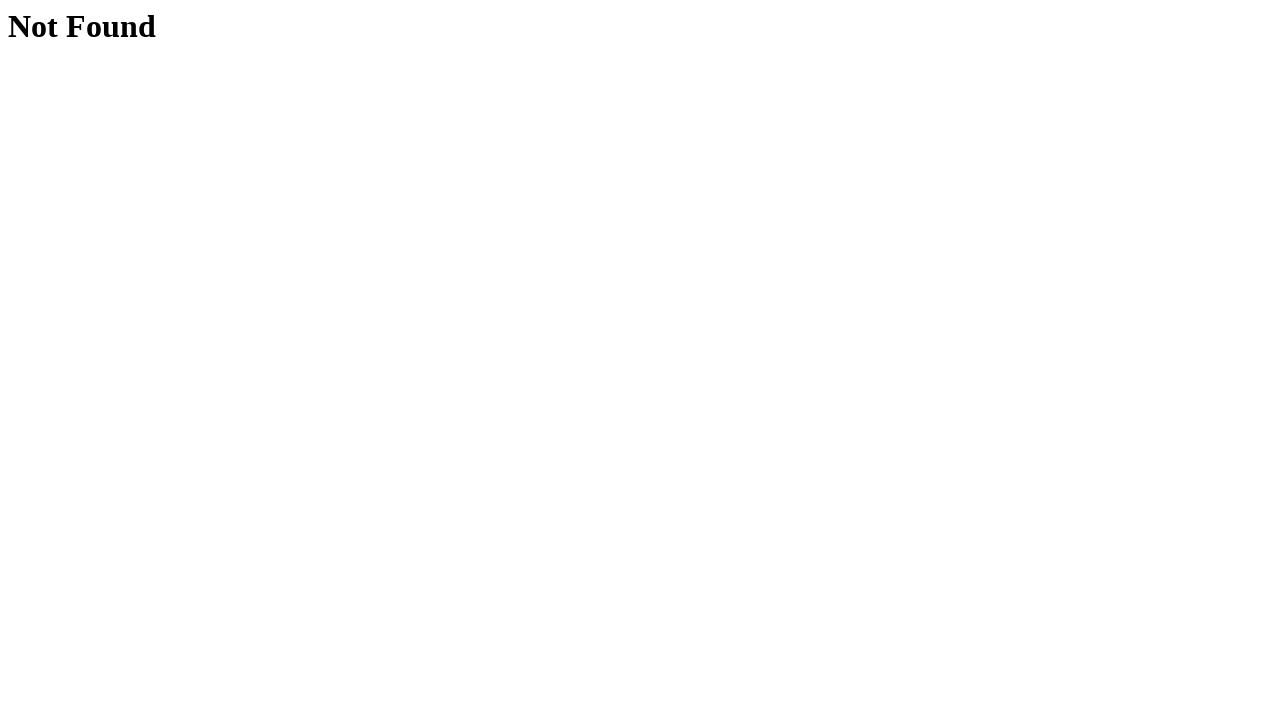

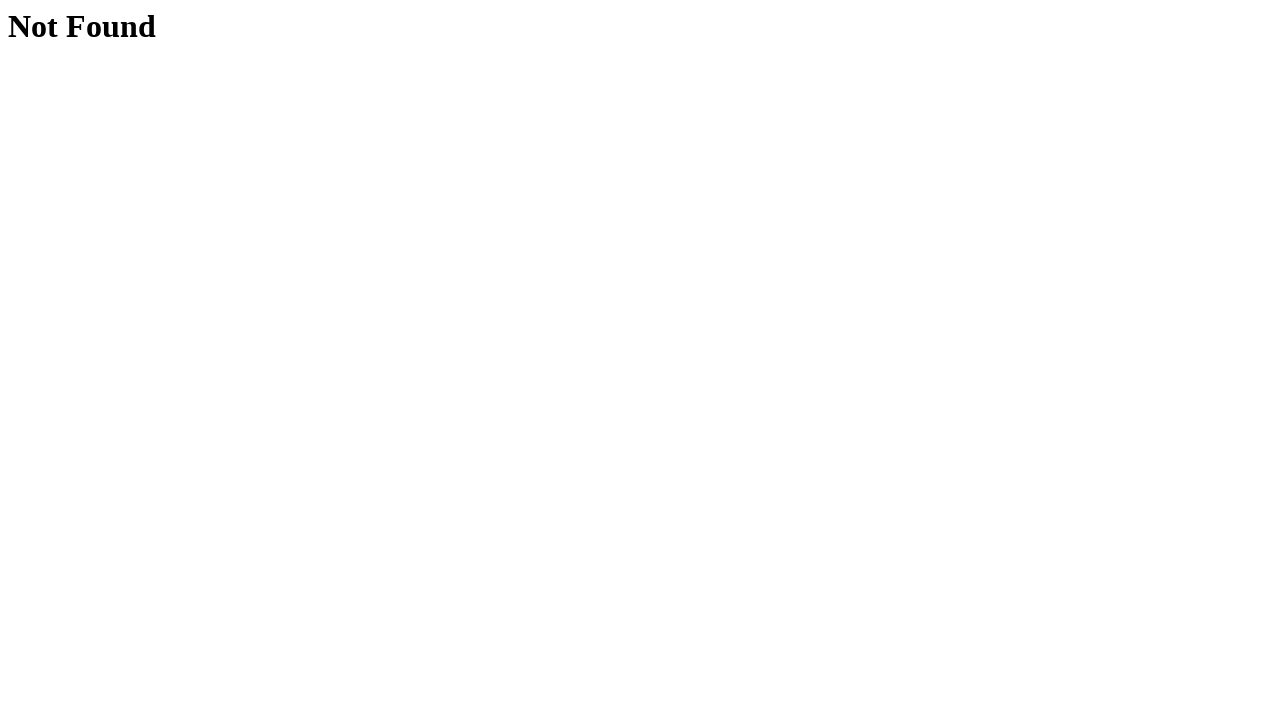